Tests multi-select dropdown functionality by selecting options by index and visible text, then verifies the selections

Starting URL: https://omayo.blogspot.com/

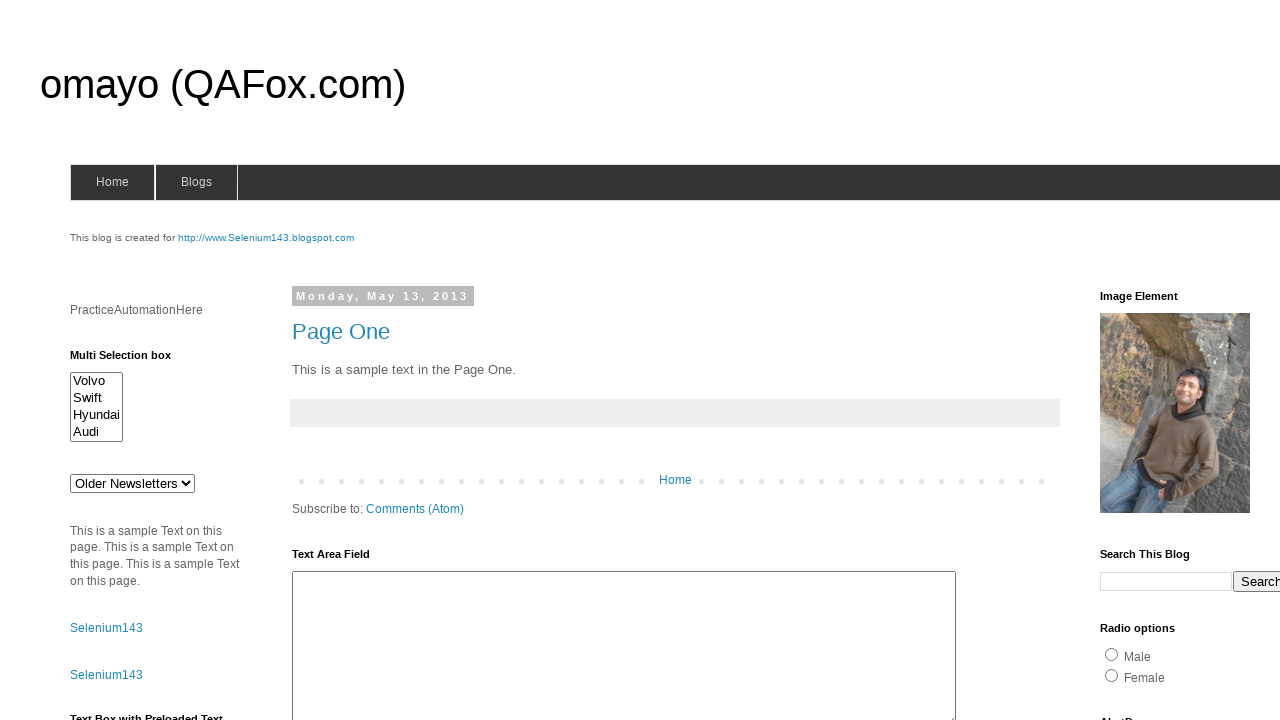

Located multi-select dropdown element with id 'multiselect1'
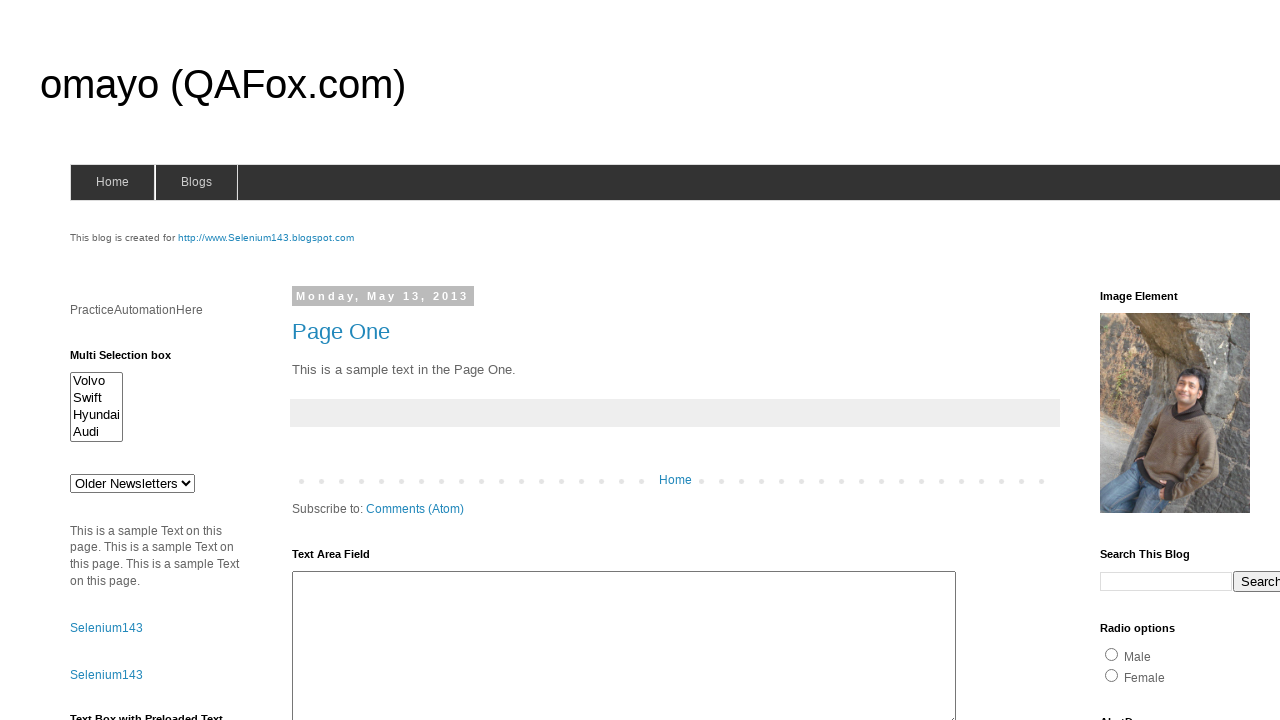

Selected option at index 1 (second option) from multi-select dropdown on #multiselect1
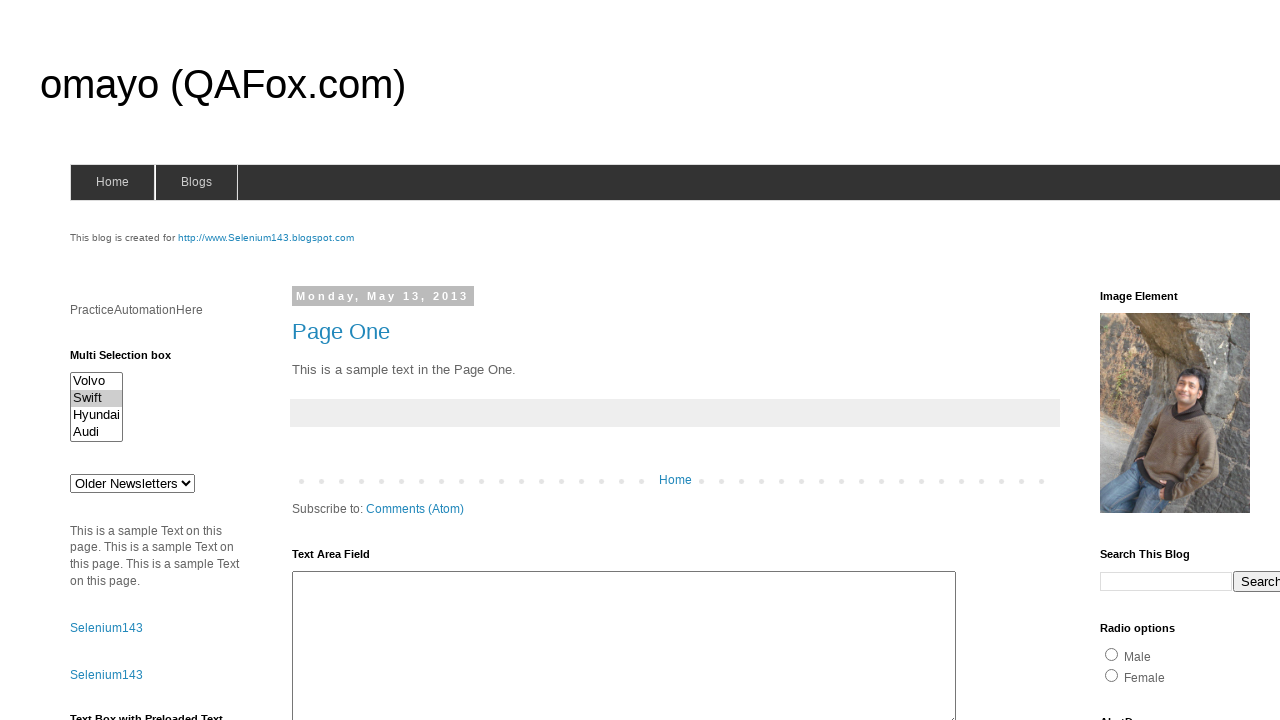

Selected option with visible text 'Audi' from multi-select dropdown on #multiselect1
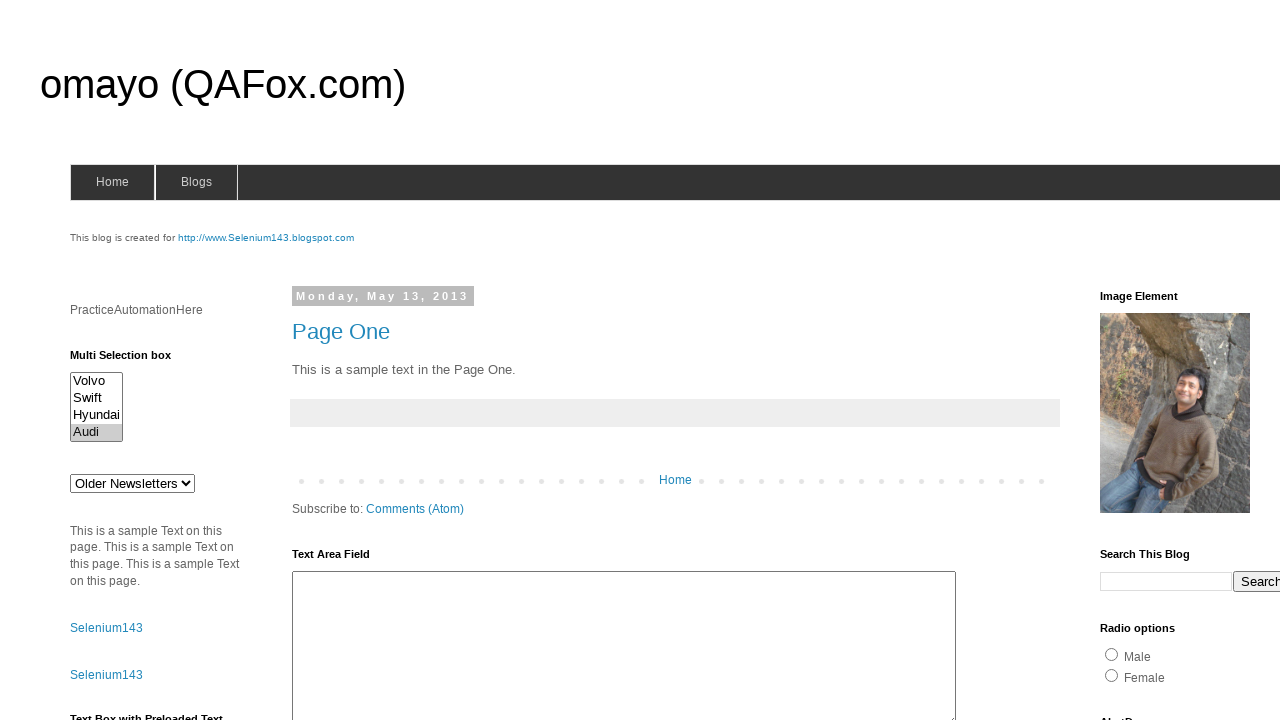

Waited 500ms for selections to be applied
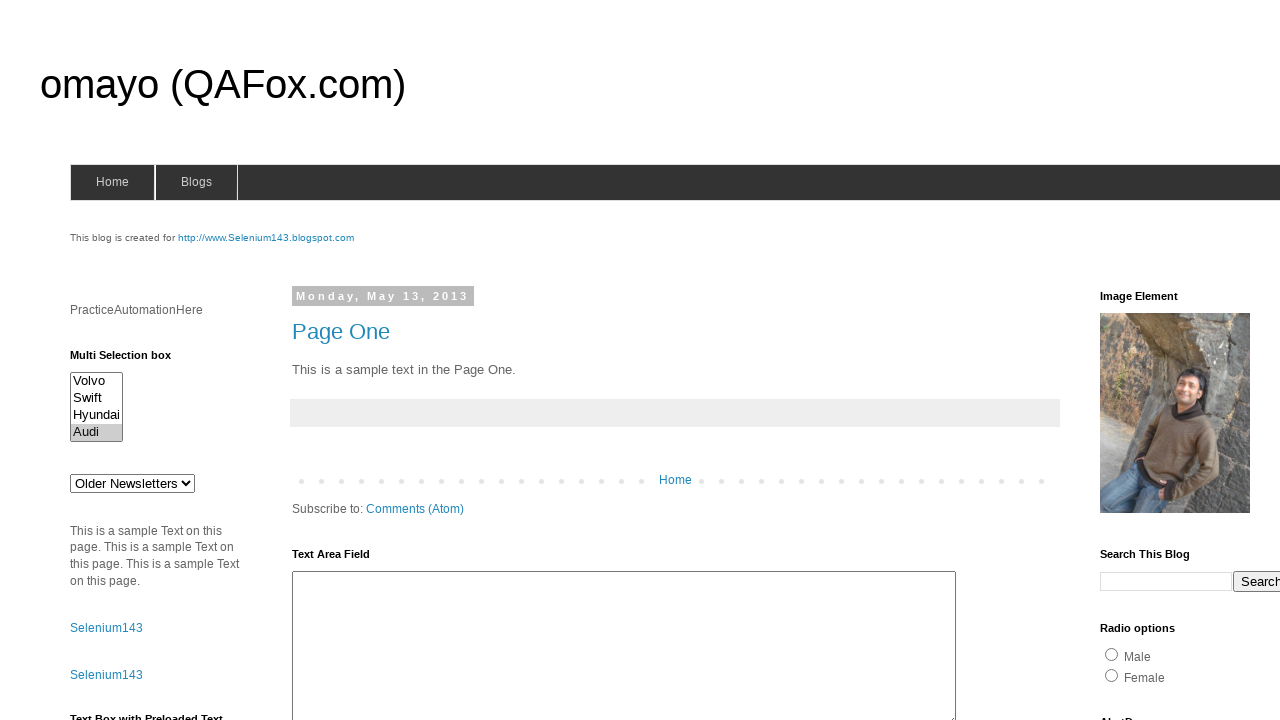

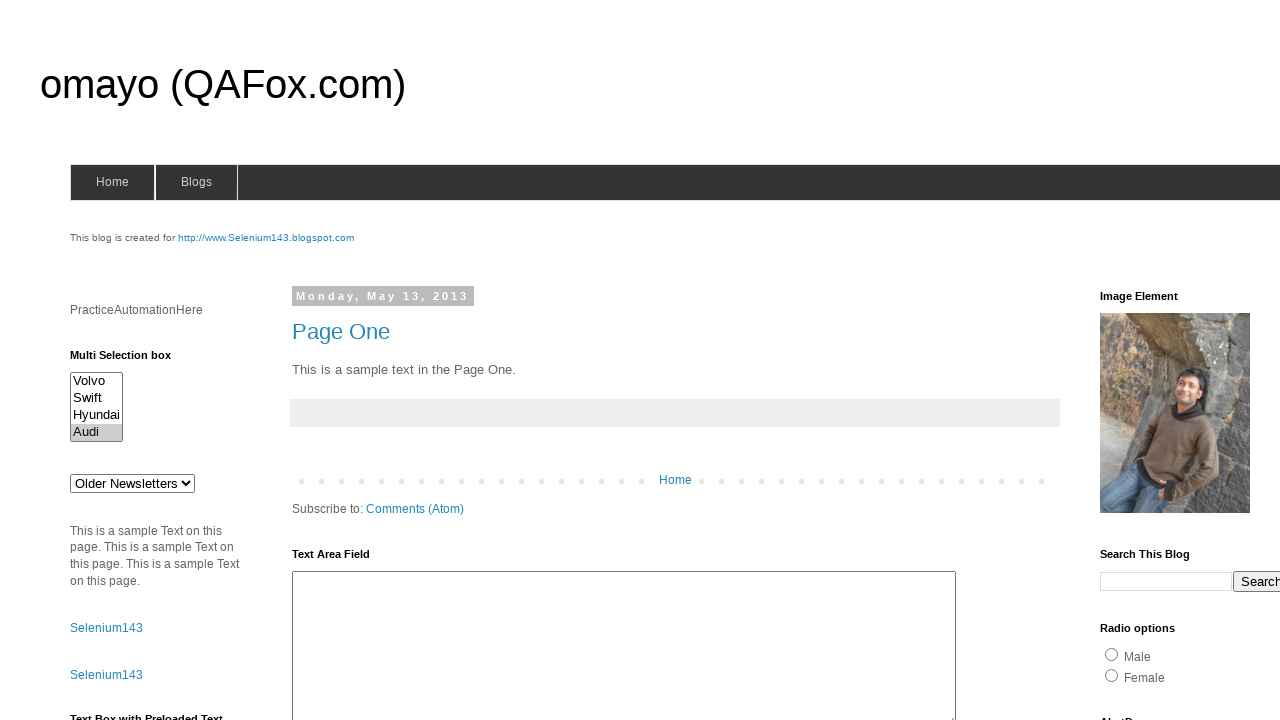